Tests that checkbox and label are hidden when editing a todo item.

Starting URL: https://demo.playwright.dev/todomvc

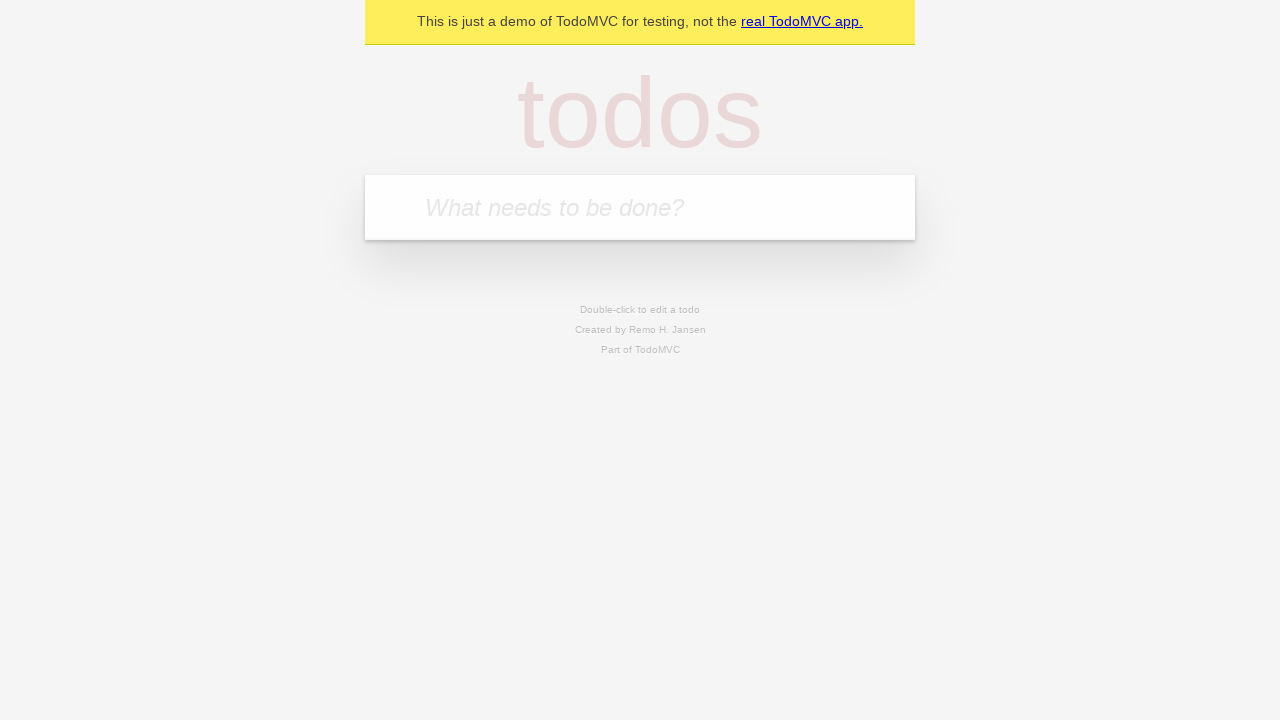

Located the 'What needs to be done?' input field
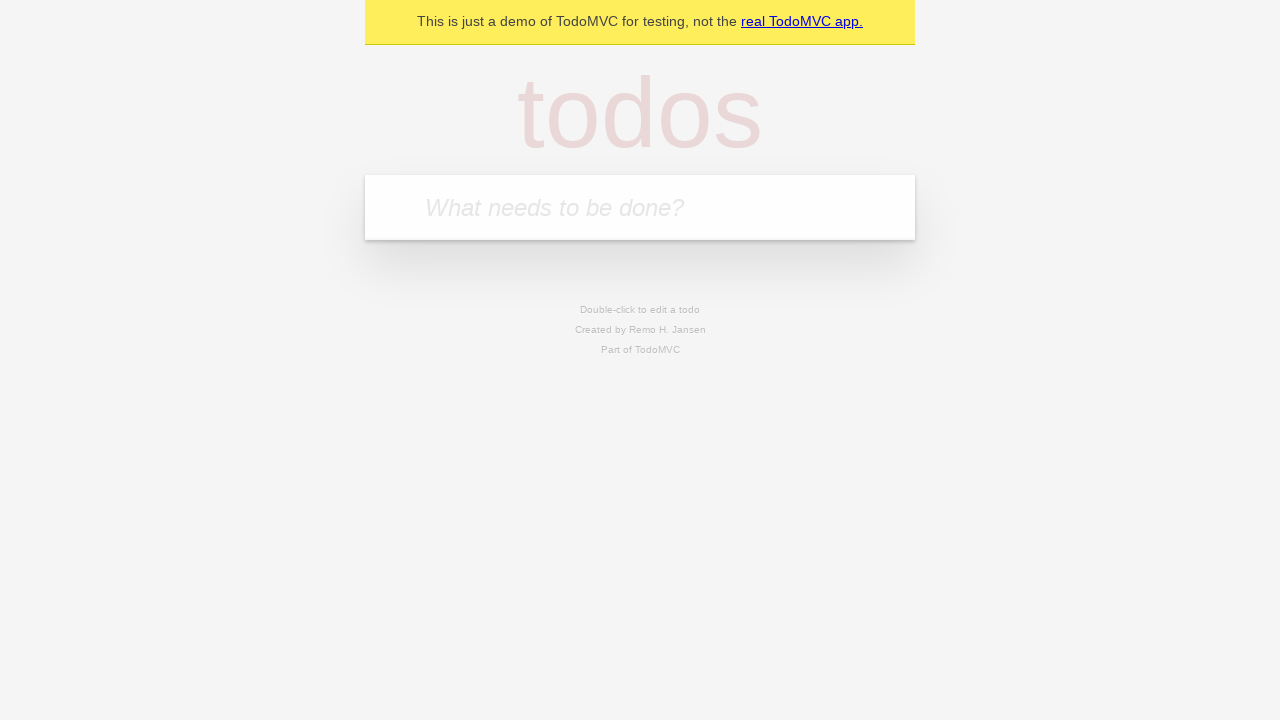

Filled new todo input with 'buy some cheese' on internal:attr=[placeholder="What needs to be done?"i]
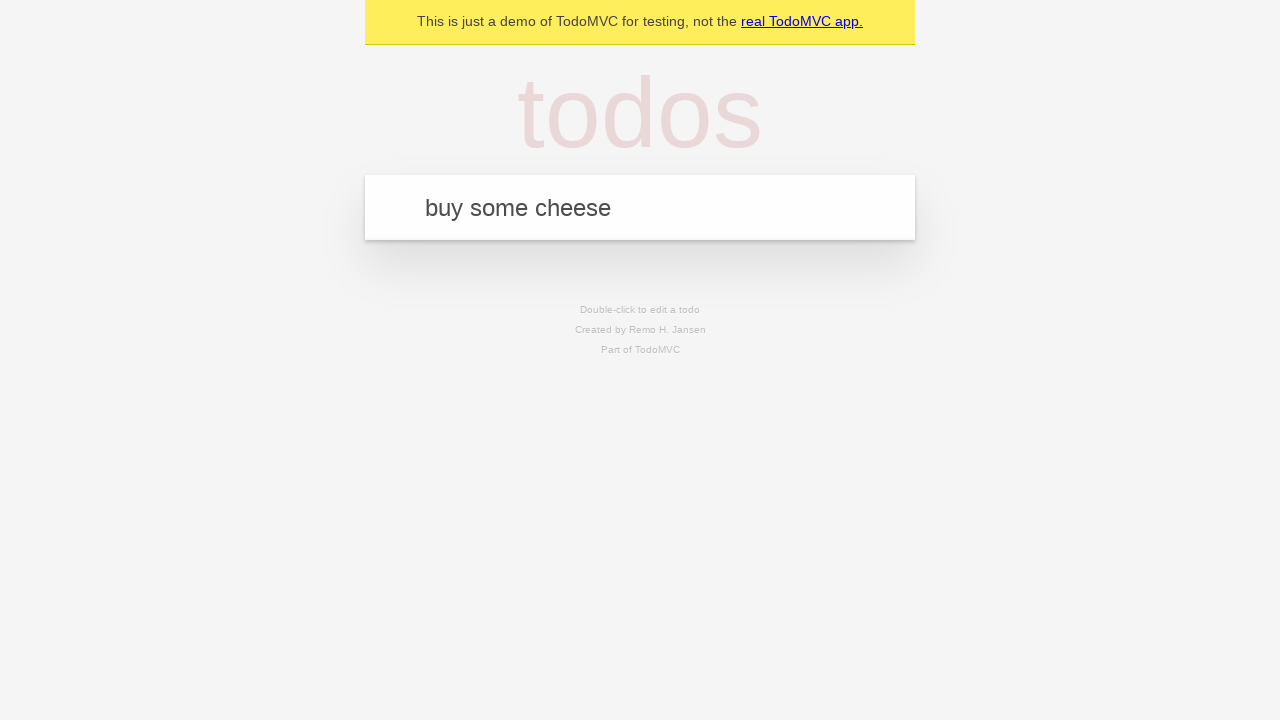

Pressed Enter to create todo 'buy some cheese' on internal:attr=[placeholder="What needs to be done?"i]
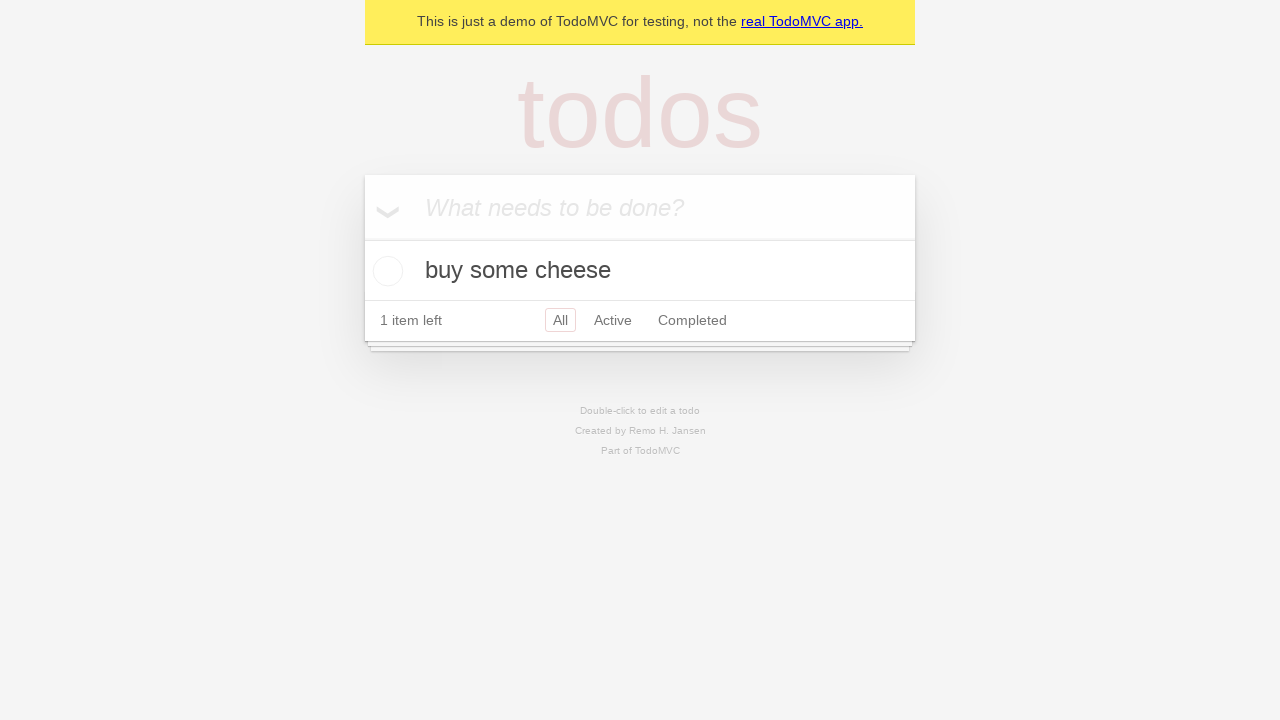

Filled new todo input with 'feed the cat' on internal:attr=[placeholder="What needs to be done?"i]
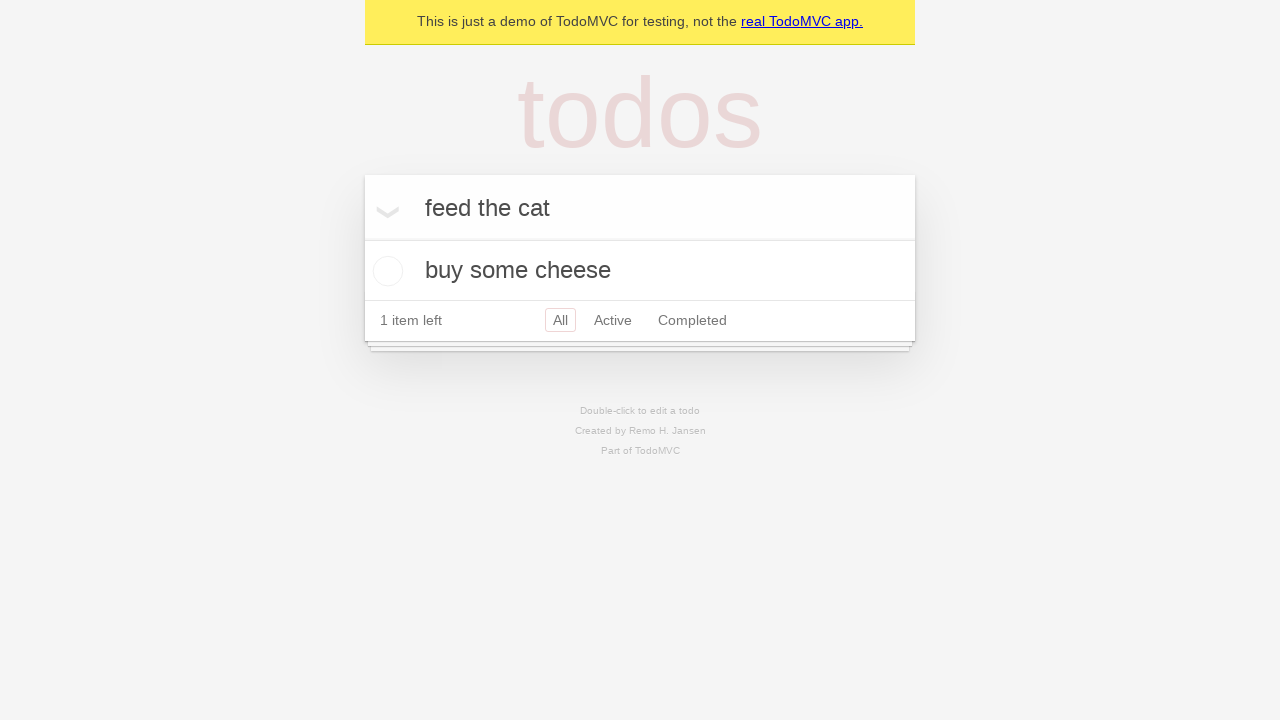

Pressed Enter to create todo 'feed the cat' on internal:attr=[placeholder="What needs to be done?"i]
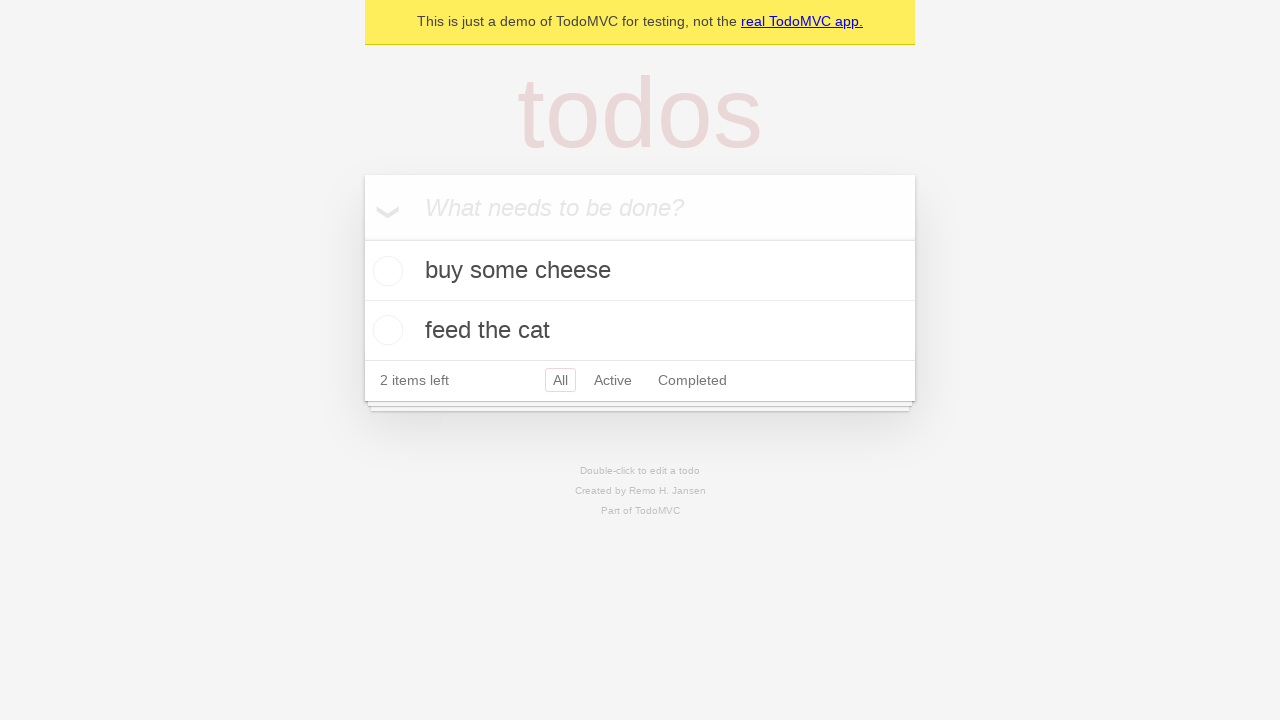

Filled new todo input with 'book a doctors appointment' on internal:attr=[placeholder="What needs to be done?"i]
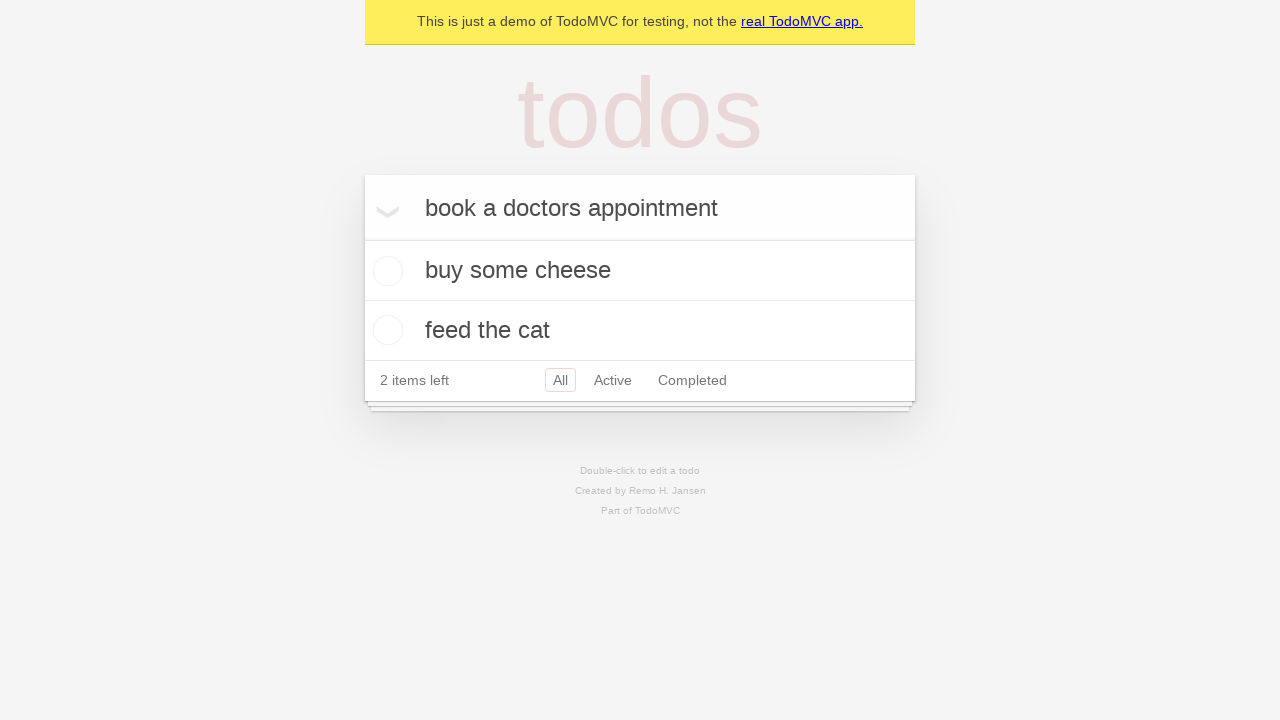

Pressed Enter to create todo 'book a doctors appointment' on internal:attr=[placeholder="What needs to be done?"i]
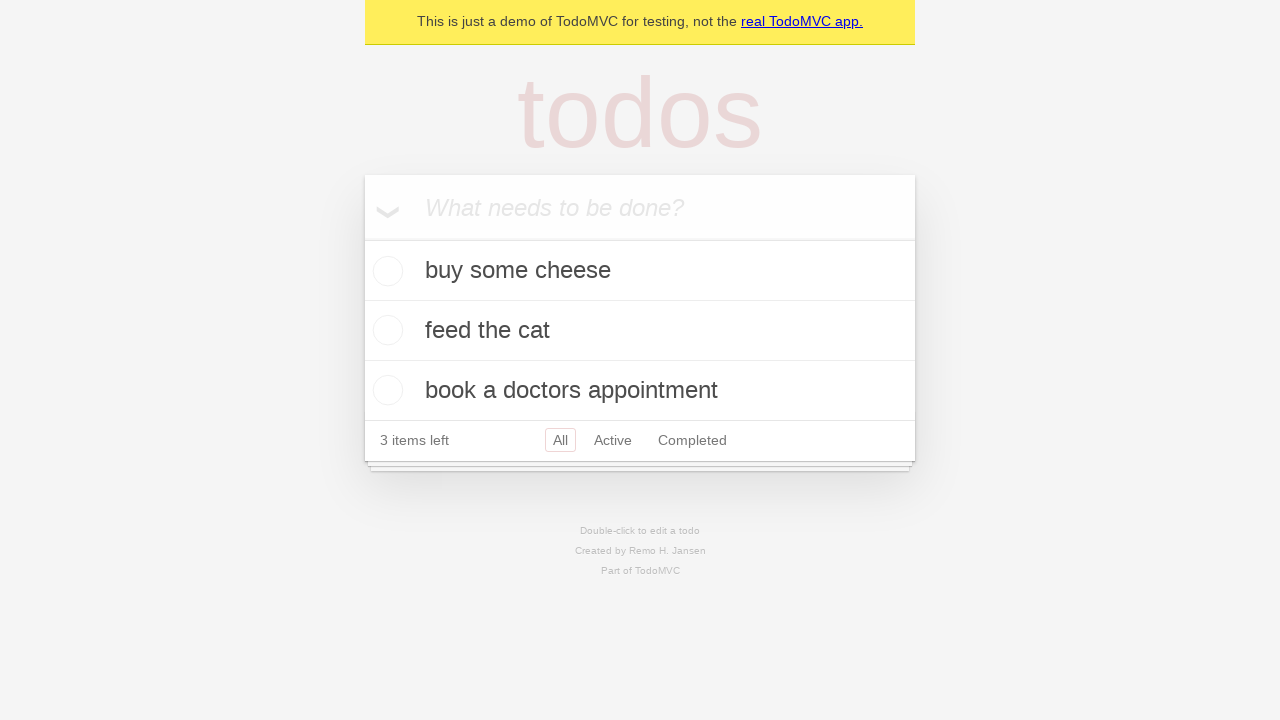

All three todos have been created and are visible
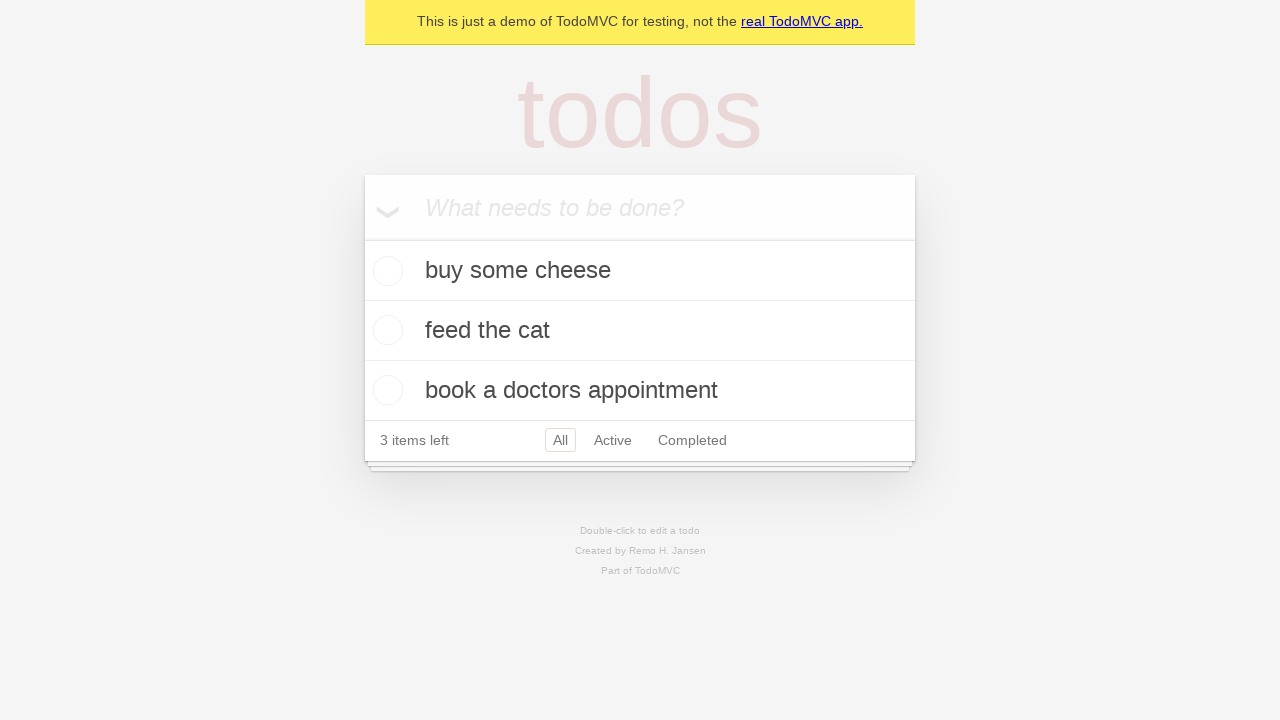

Located the second todo item for editing
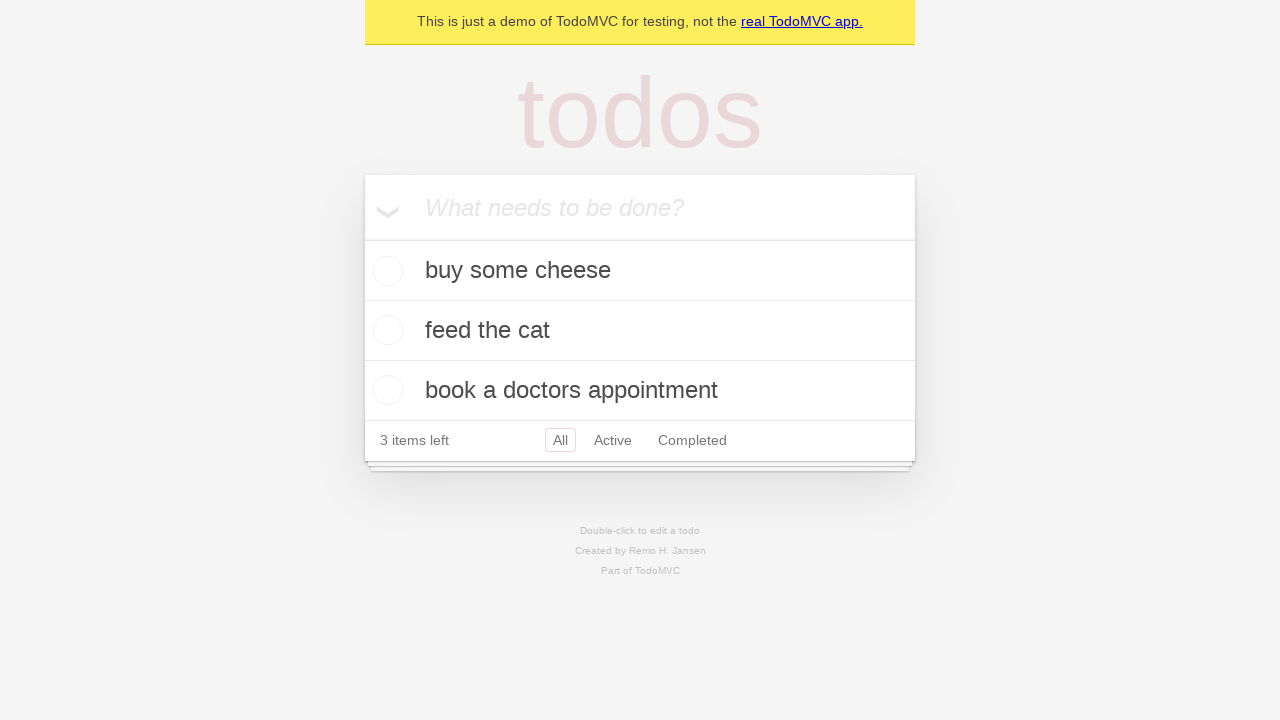

Double-clicked the second todo item to enter edit mode at (640, 331) on internal:testid=[data-testid="todo-item"s] >> nth=1
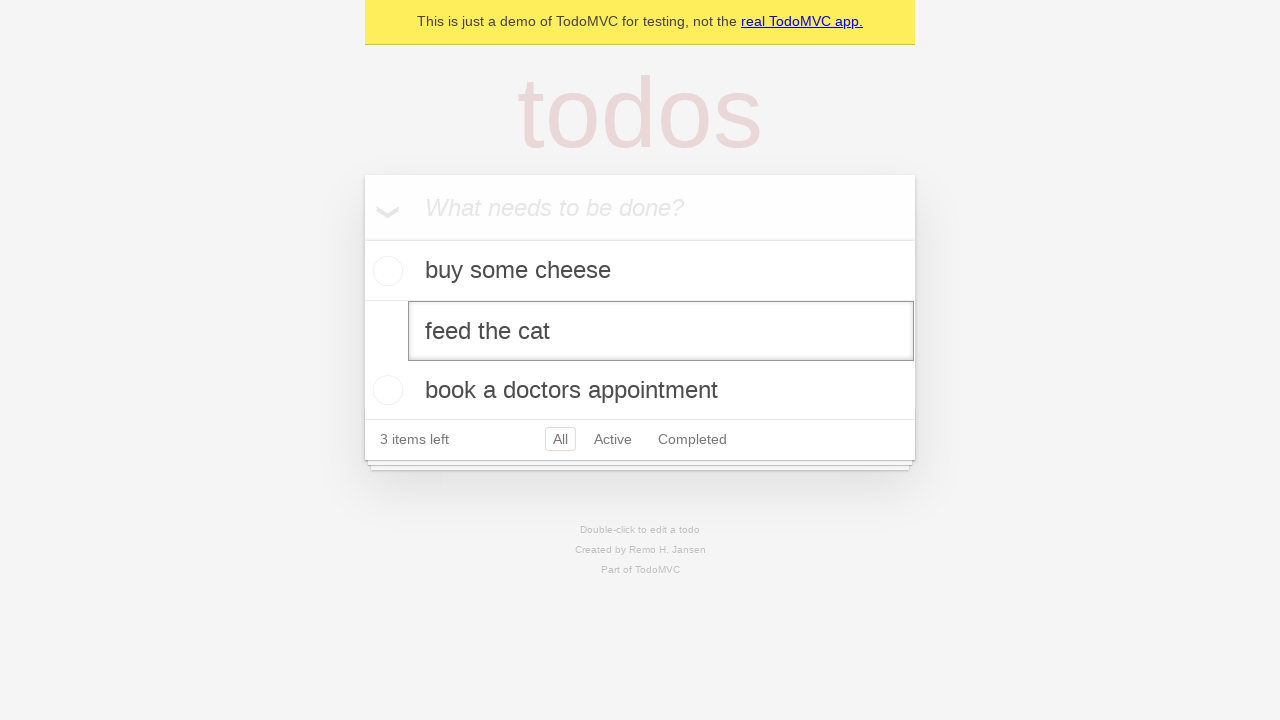

Edit textbox appeared and other controls (checkbox and label) are now hidden
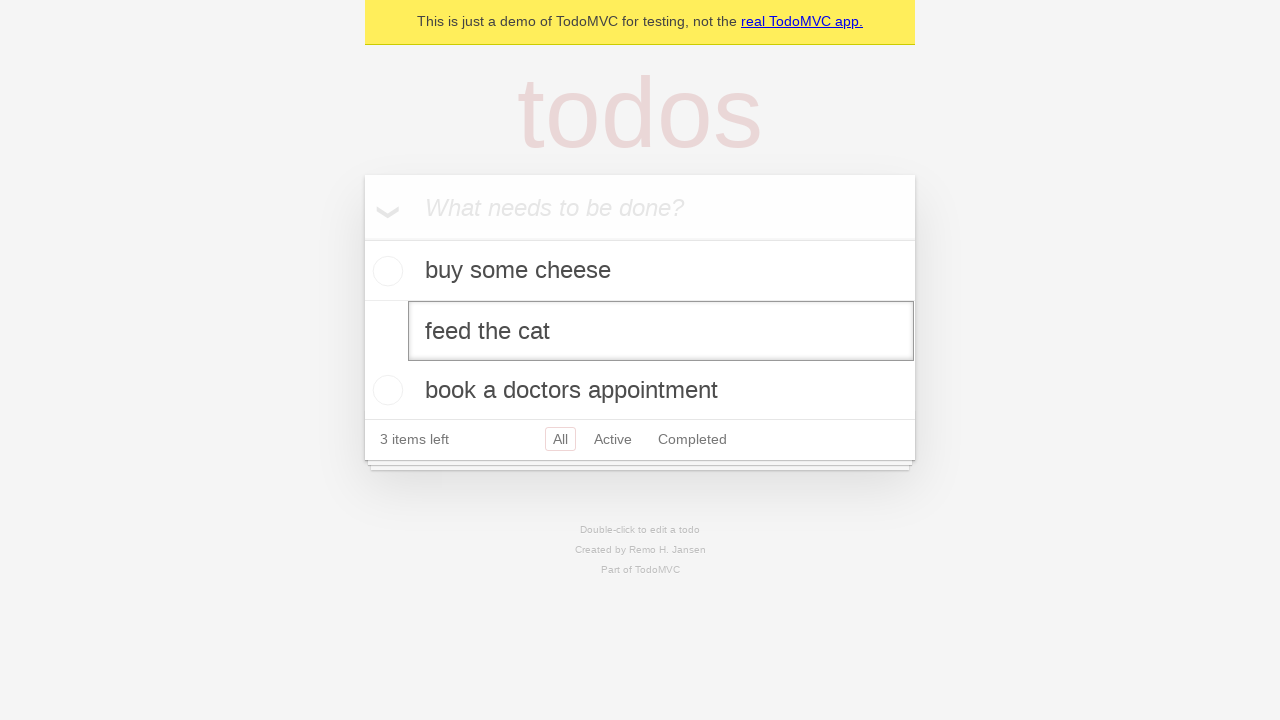

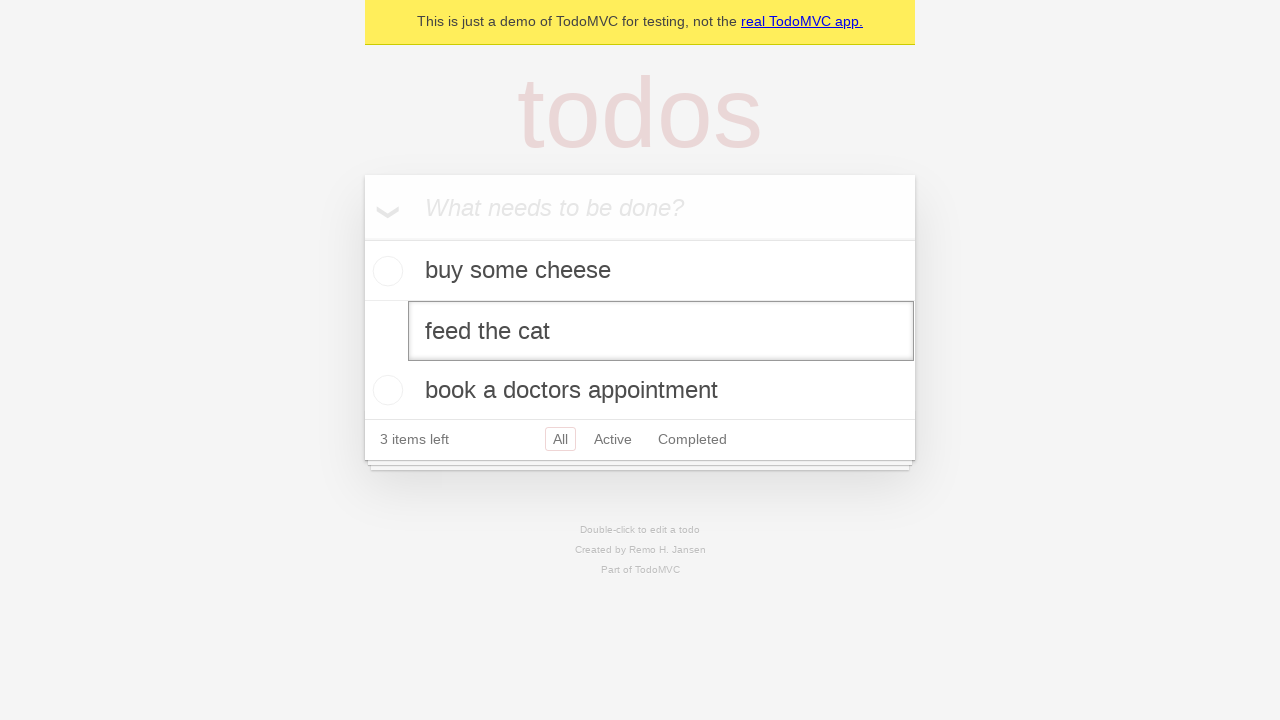